Tests the visual appearance of the login page by verifying that the submit button has the expected orange background color (rgb(255, 123, 29)).

Starting URL: https://opensource-demo.orangehrmlive.com/web/index.php/auth/login

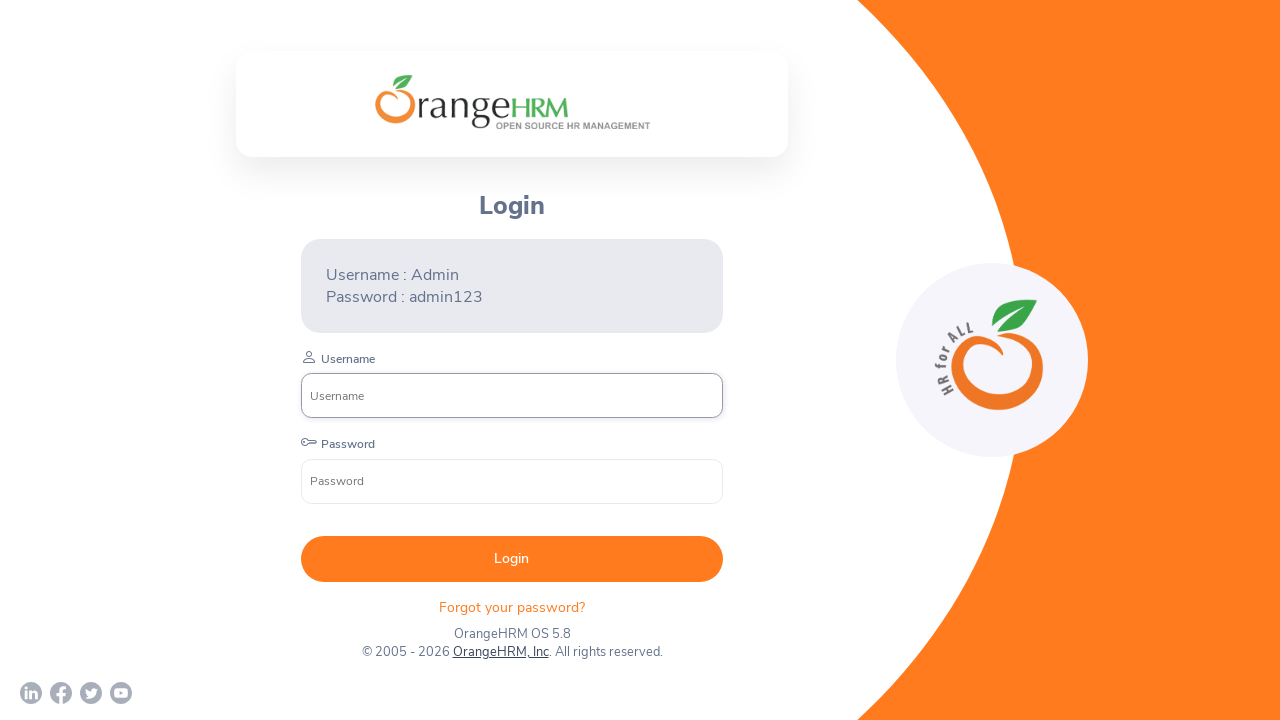

Waited for submit button to be visible
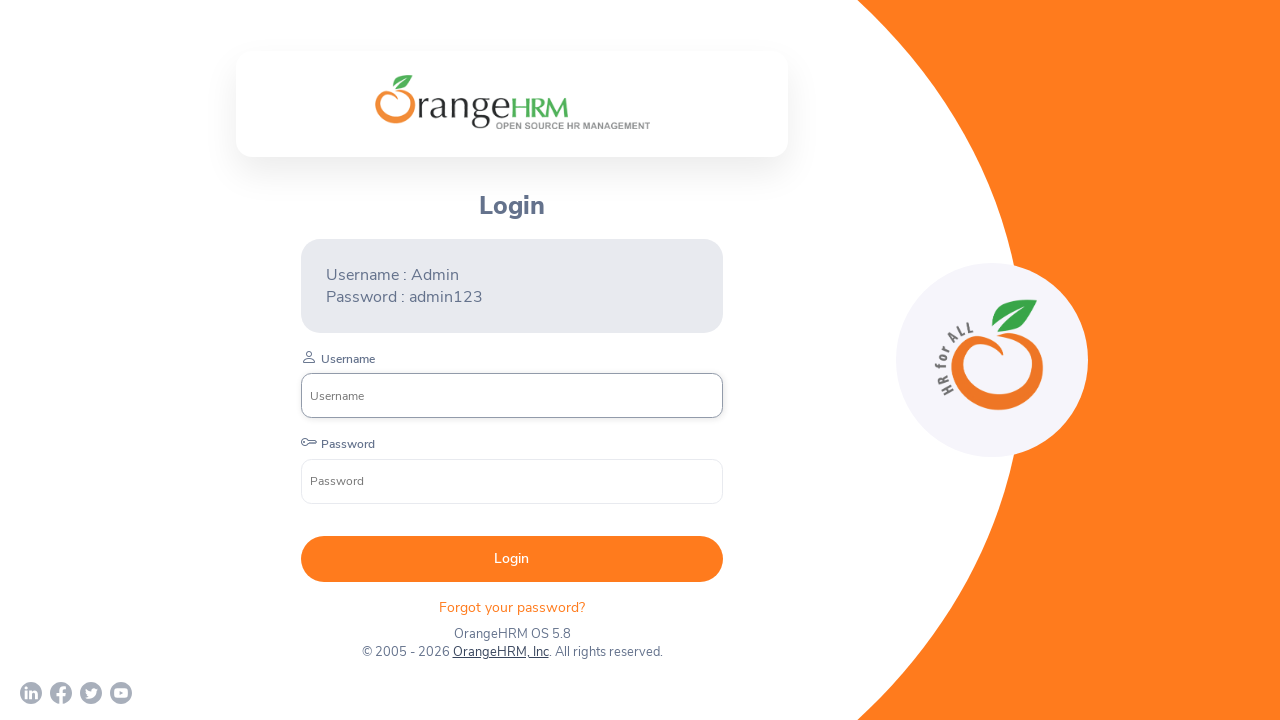

Located the submit button element
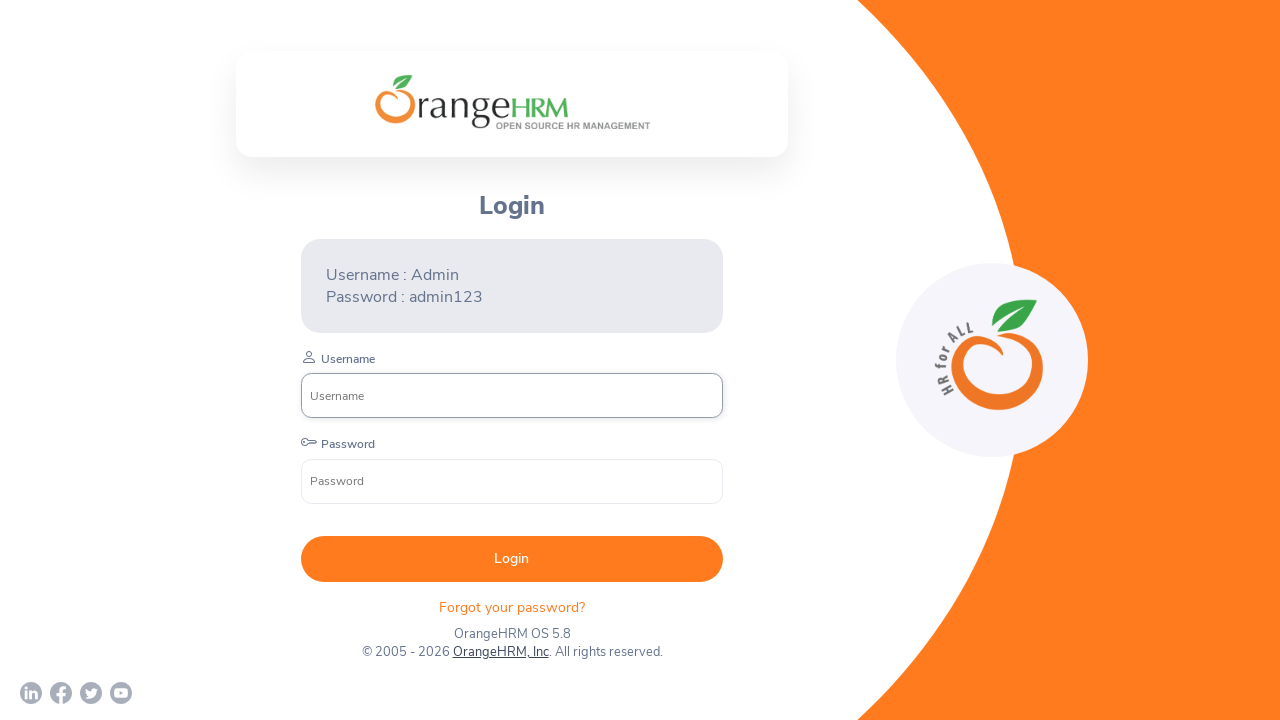

Retrieved button background color: rgb(255, 123, 29)
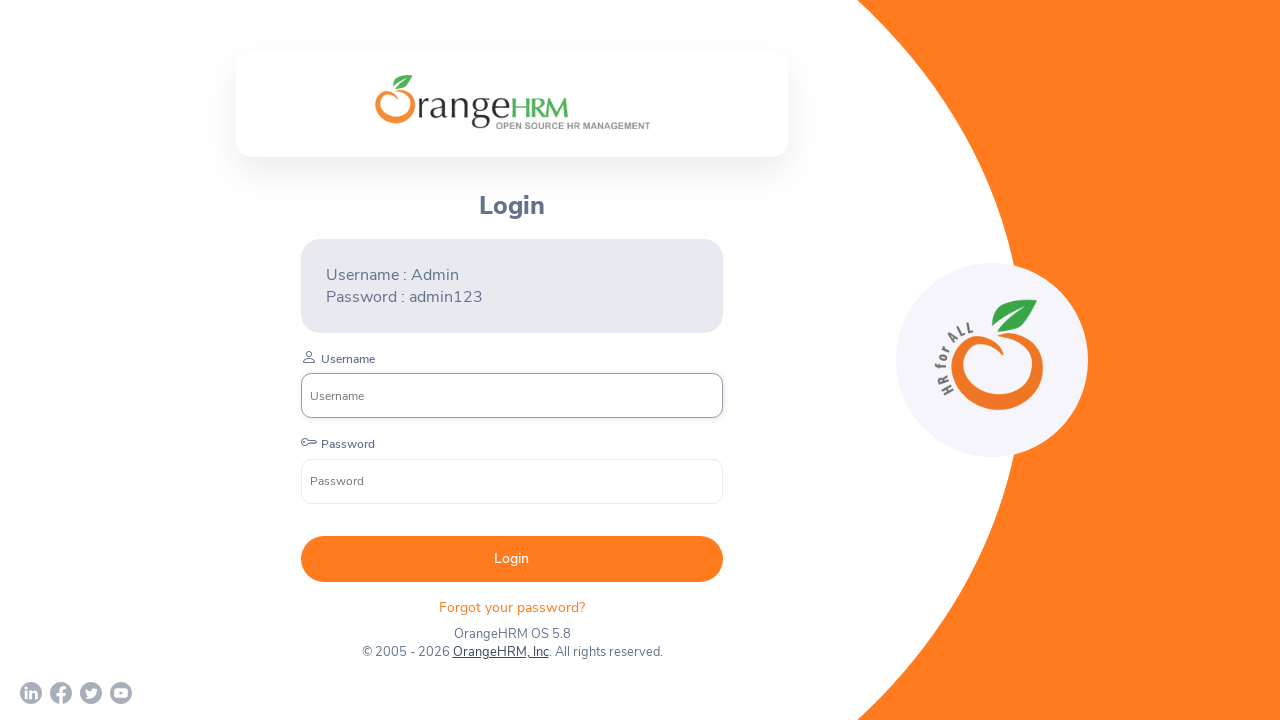

Verified submit button has expected orange background color rgb(255, 123, 29)
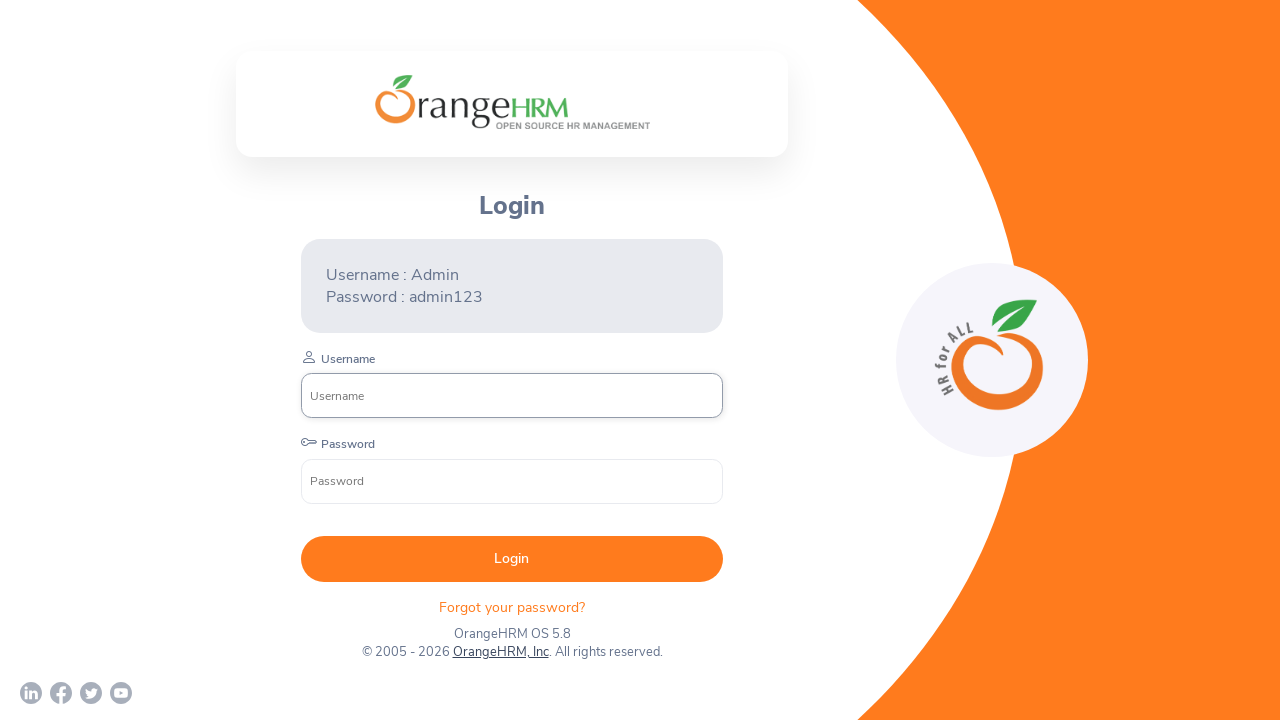

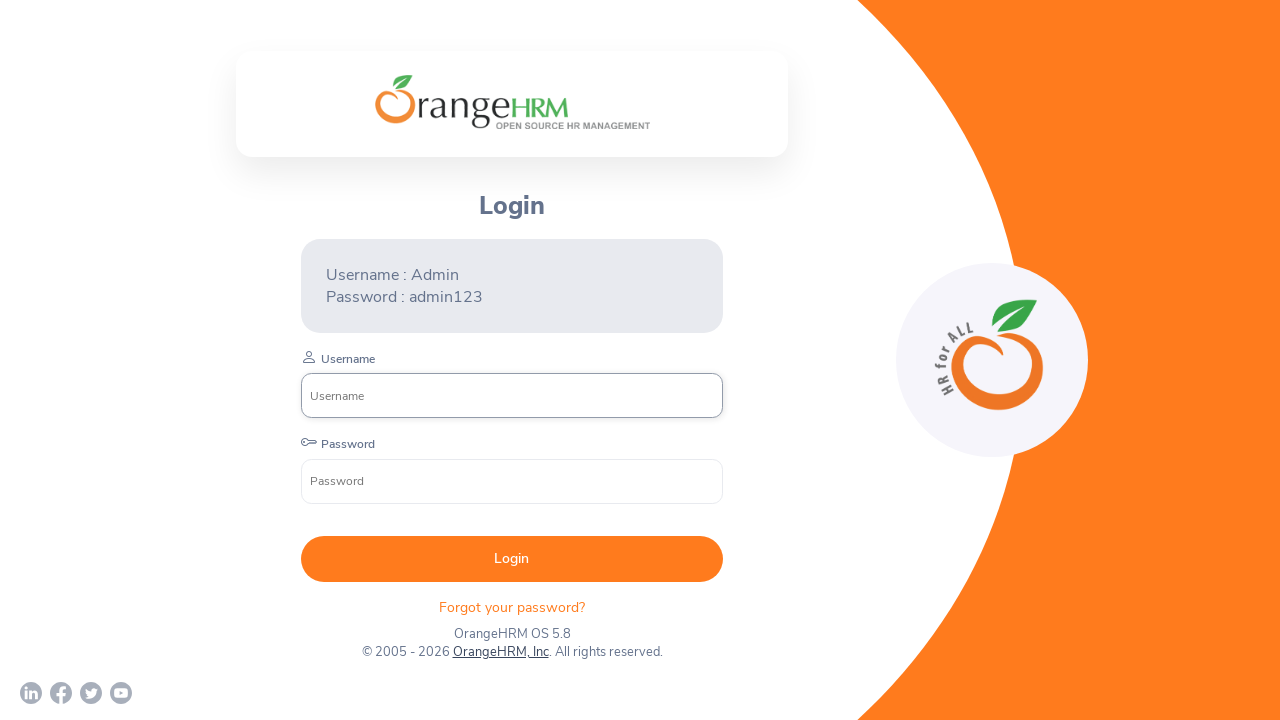